Tests registration validation by attempting to register with only username filled (no password)

Starting URL: https://www.demoblaze.com

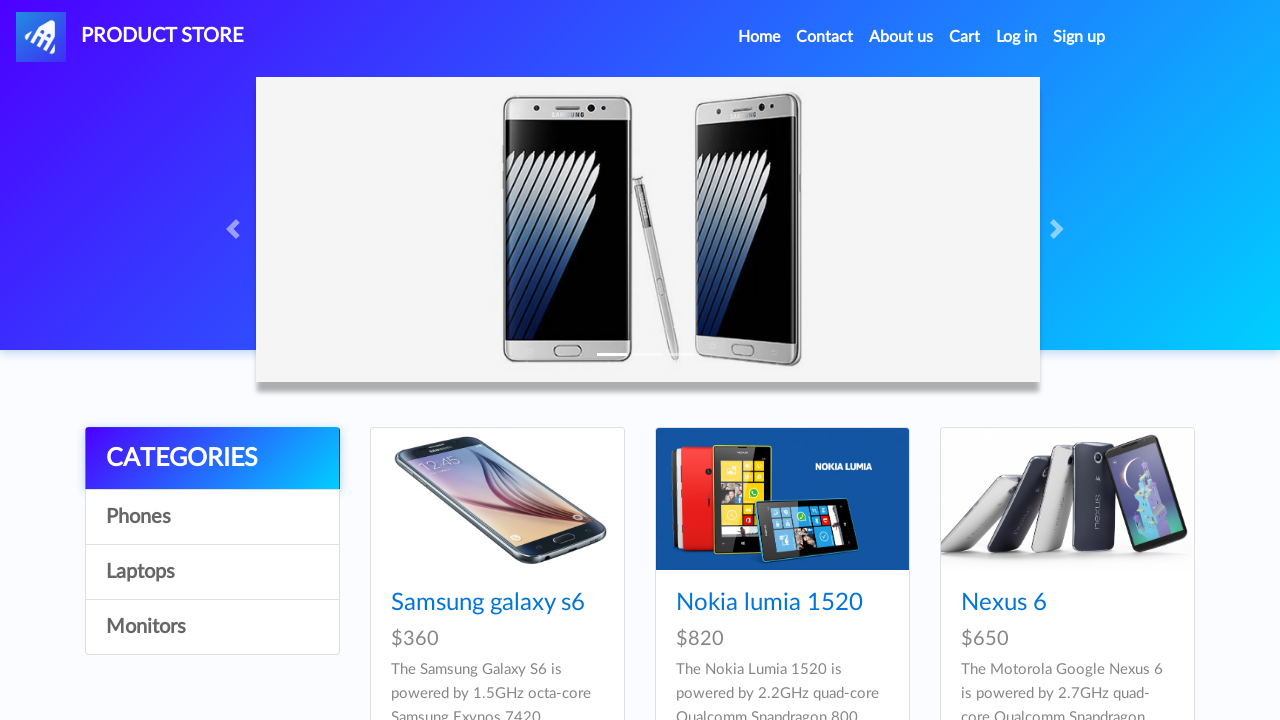

Clicked signup button to open registration modal at (1079, 37) on #signin2
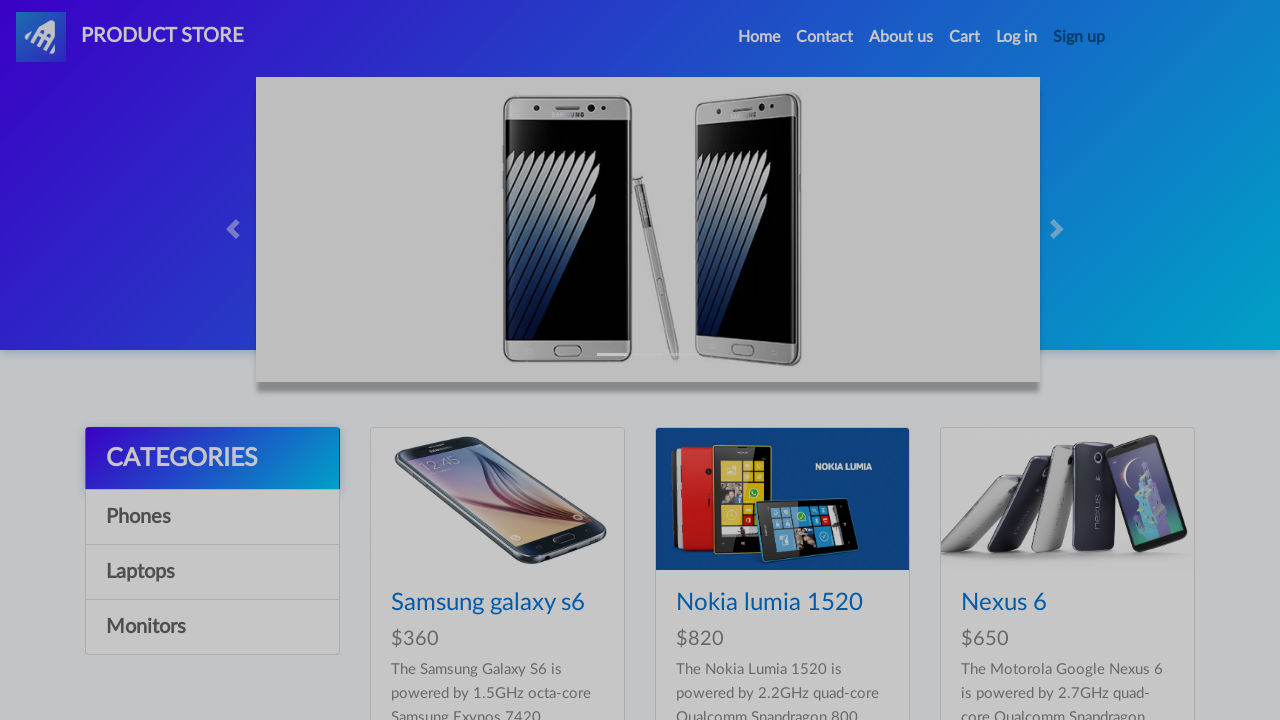

Registration modal appeared and username field is visible
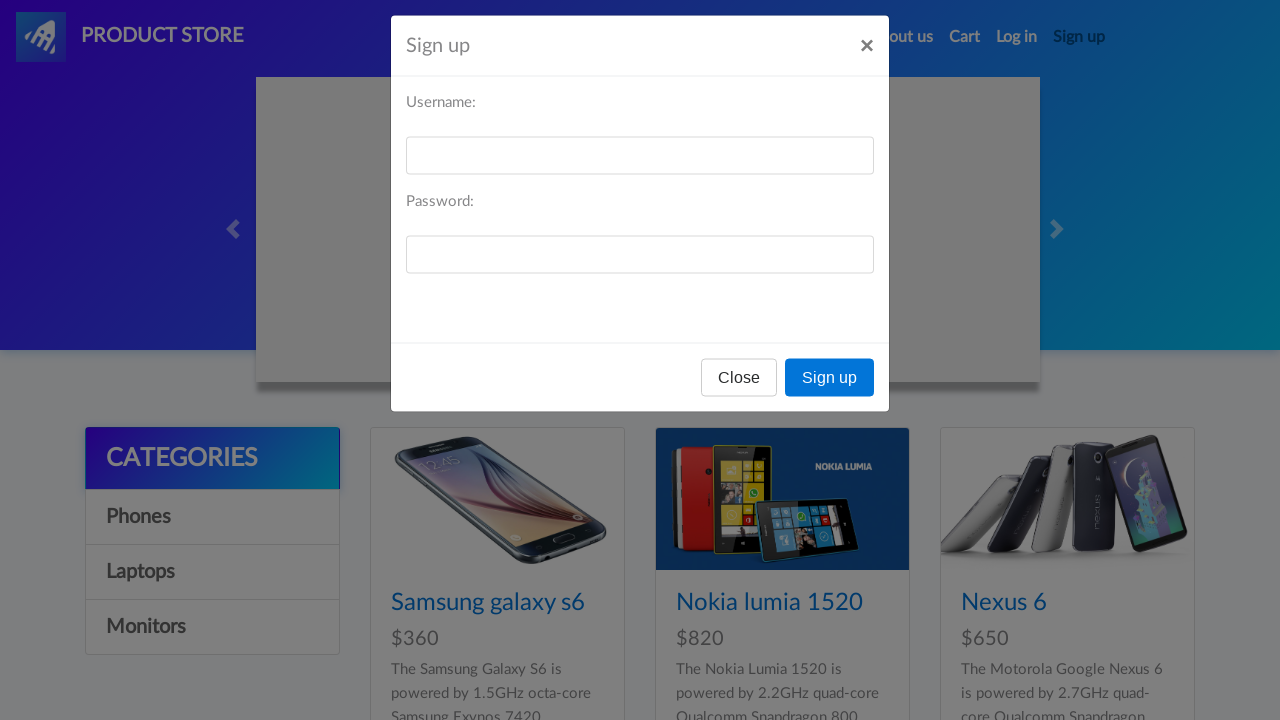

Filled username field with 'usernameonly2024' (password field left empty) on #sign-username
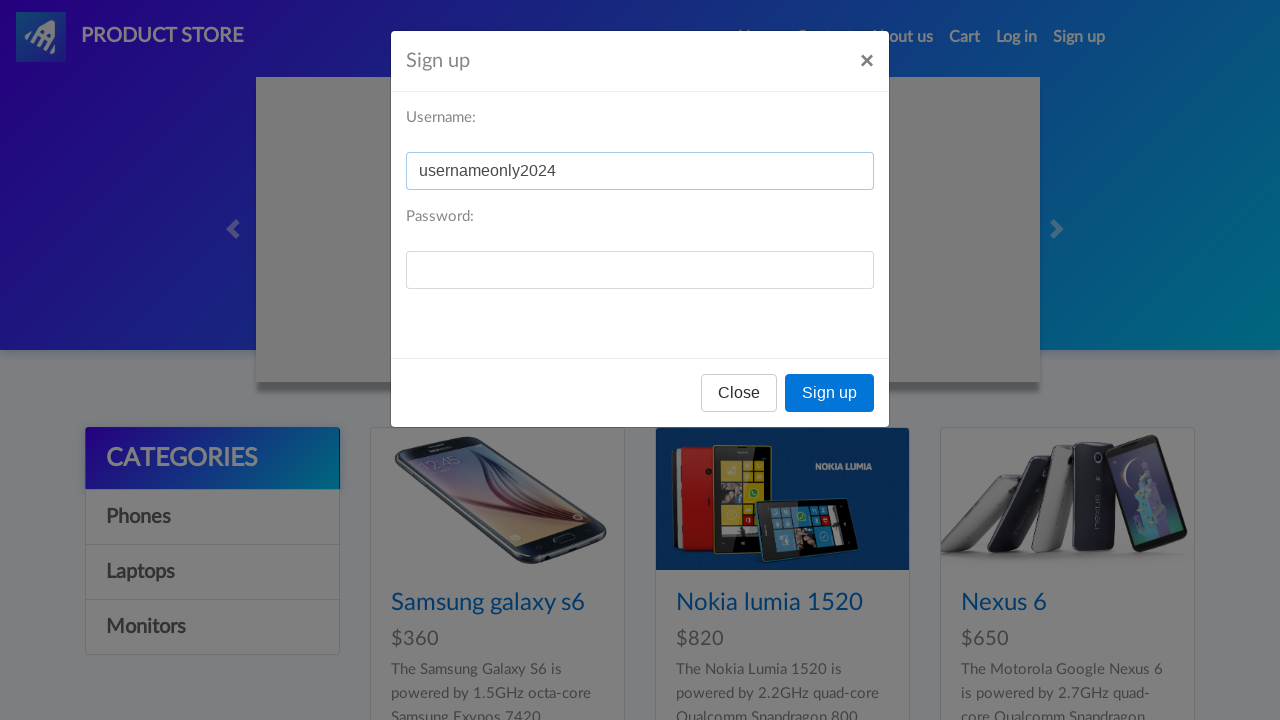

Clicked register button to attempt registration with only username at (830, 393) on xpath=//button[@onclick='register()']
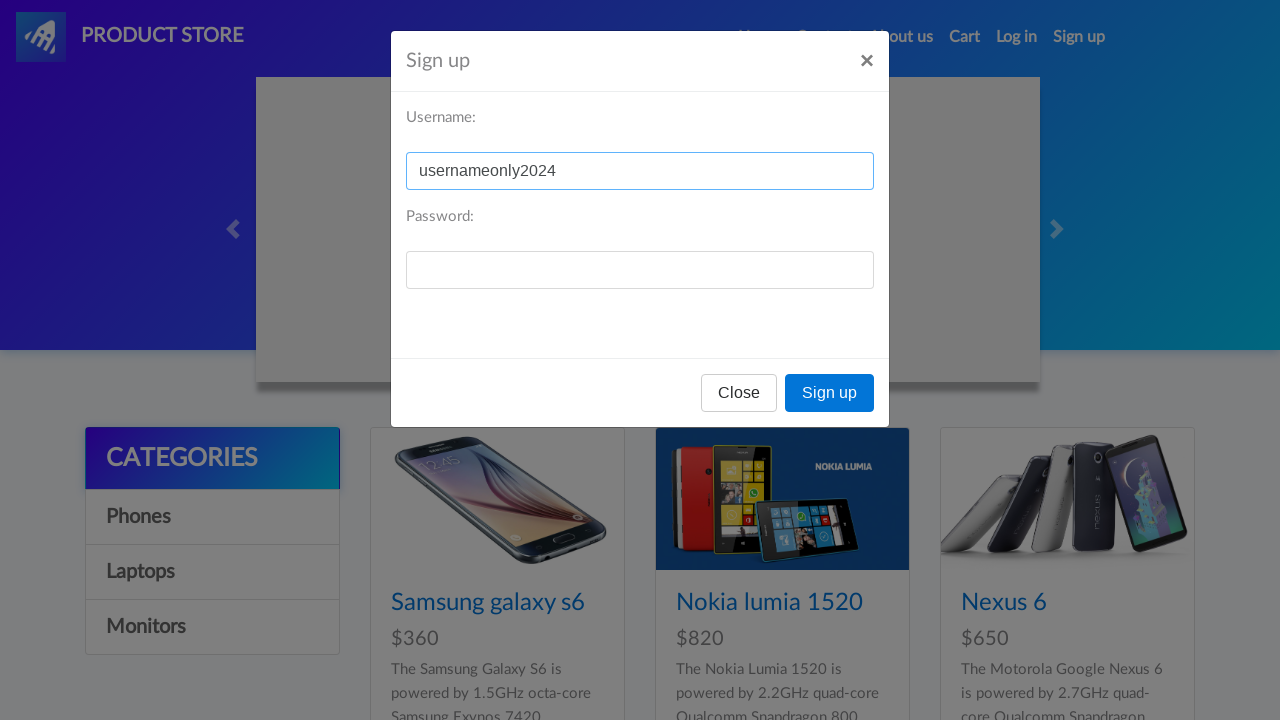

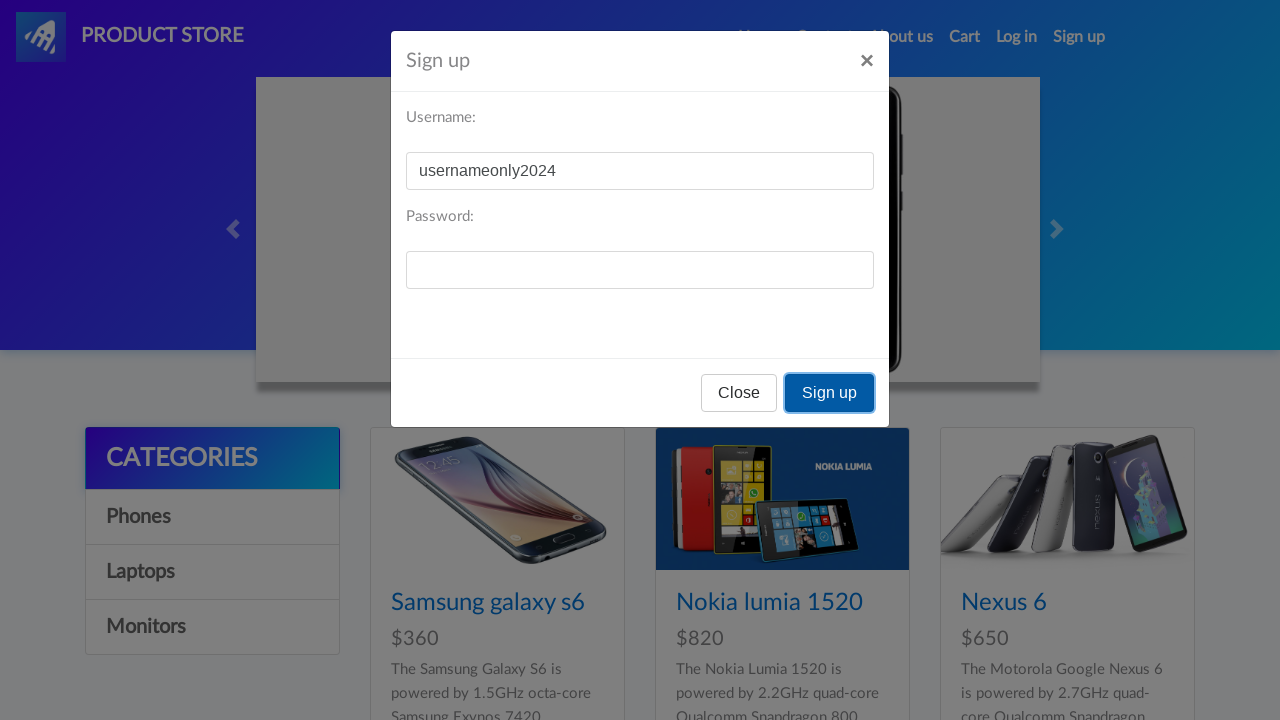